Tests VWO free trial signup form by filling in email, checking GDPR consent checkbox, and clicking the submit button

Starting URL: https://vwo.com/free-trial

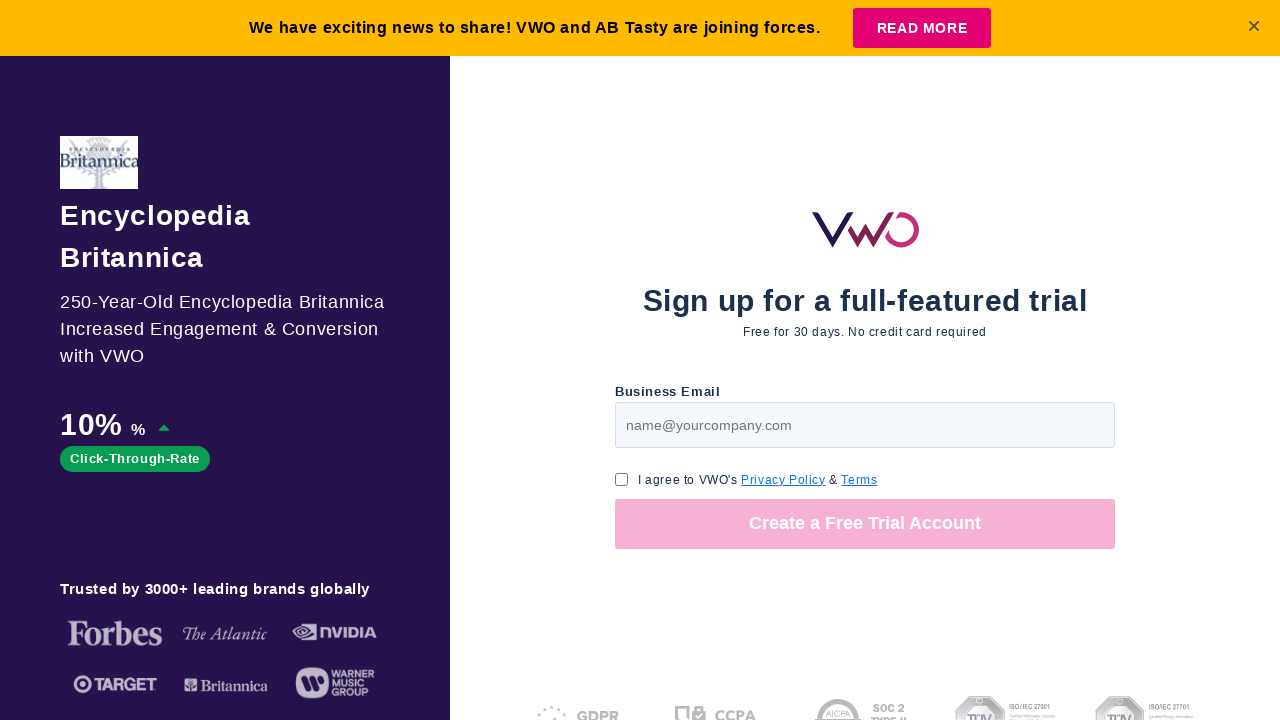

Filled business email field with 'testuser123@example.com' on #page-v1-step1-email
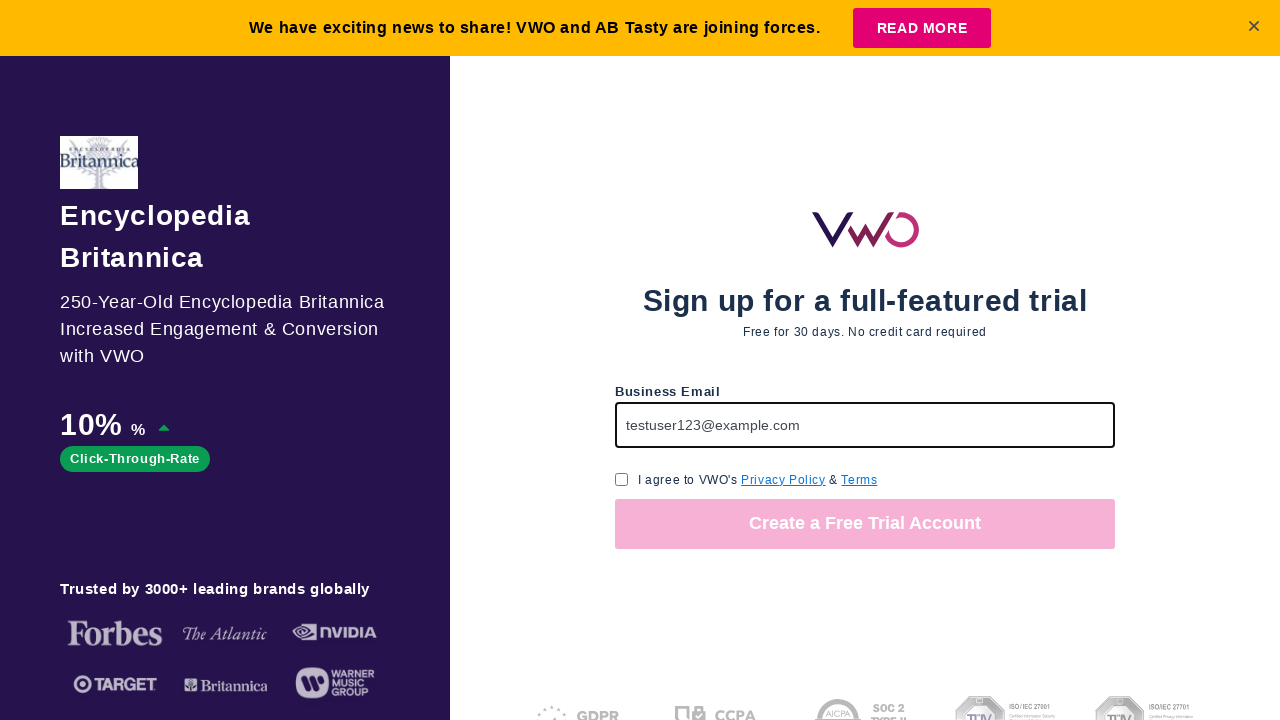

Checked GDPR consent checkbox at (622, 479) on input[name='gdpr_consent_checkbox']
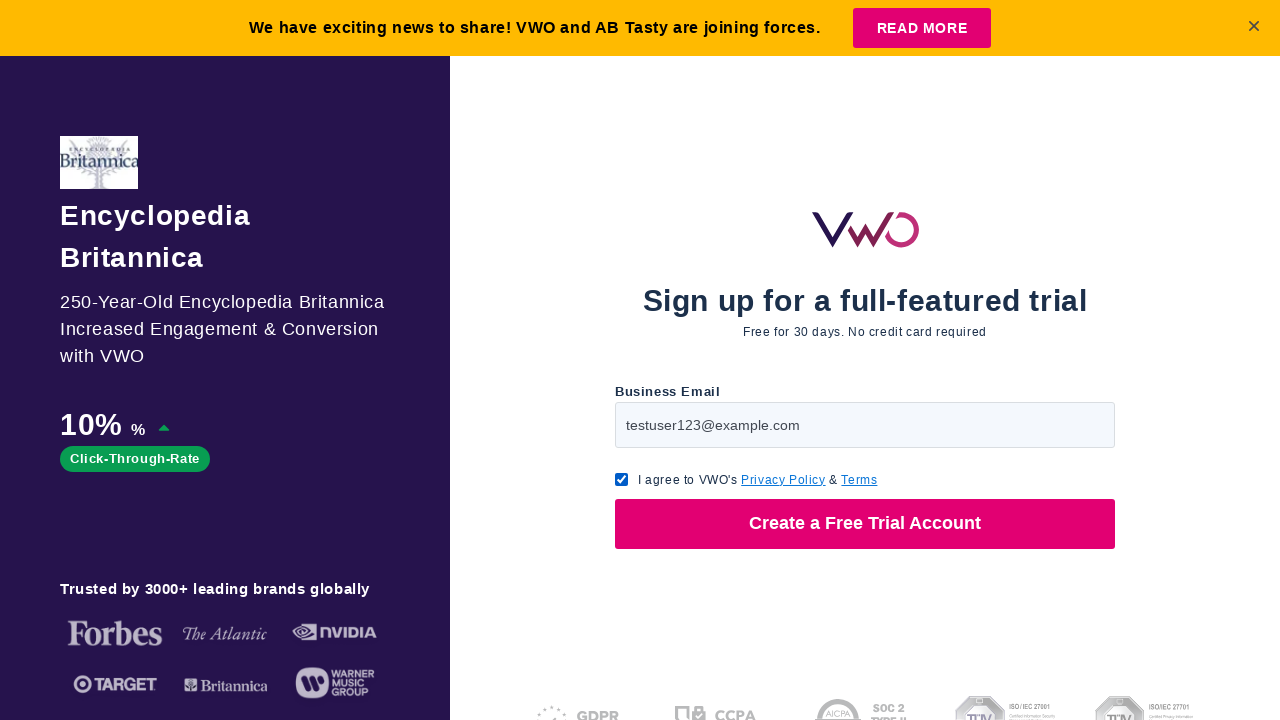

Clicked the submit button to complete VWO free trial signup at (865, 524) on button >> nth=0
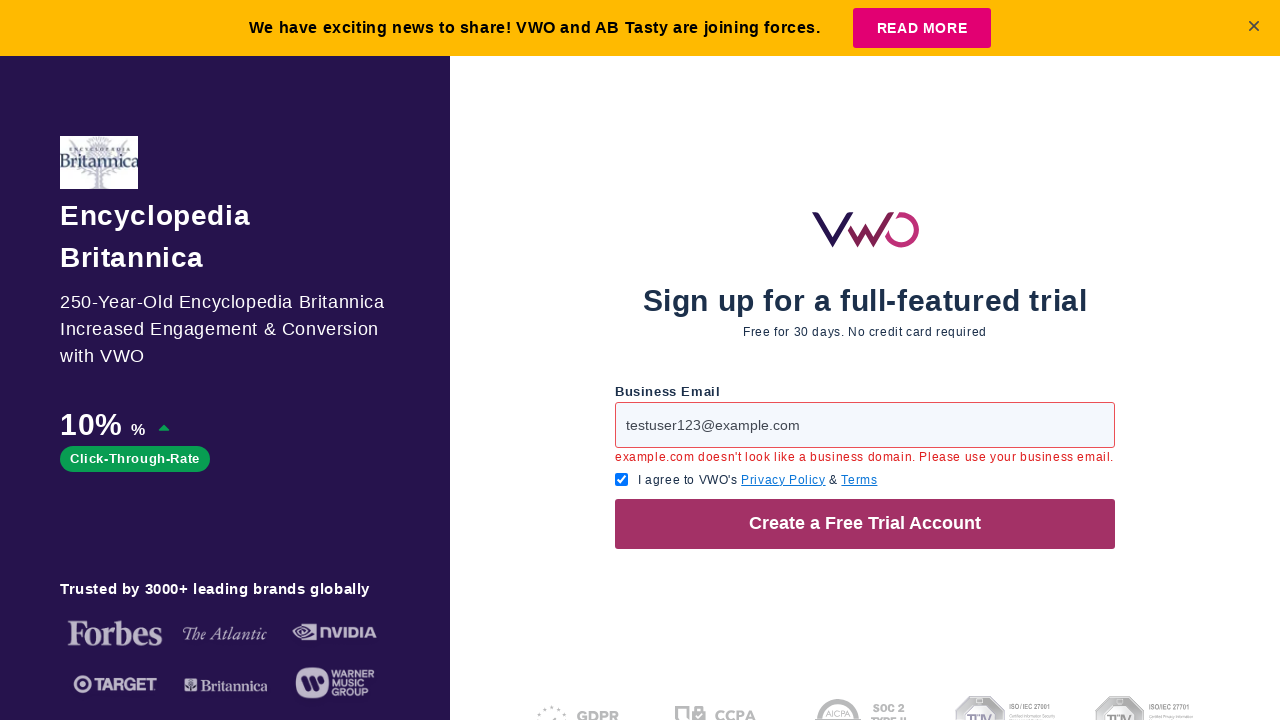

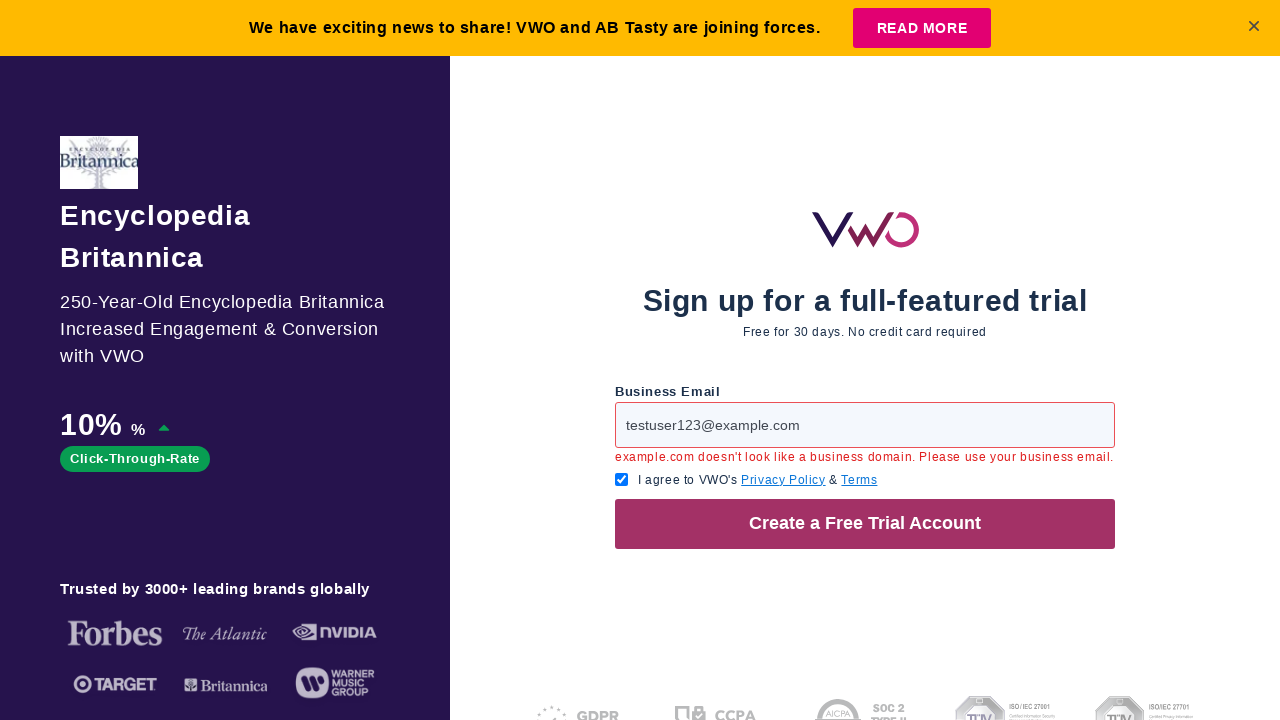